Tests the alphabetical filter functionality by clicking letter buttons and verifying that the list updates to show only items starting with the selected letter.

Starting URL: https://bcparks.ca/

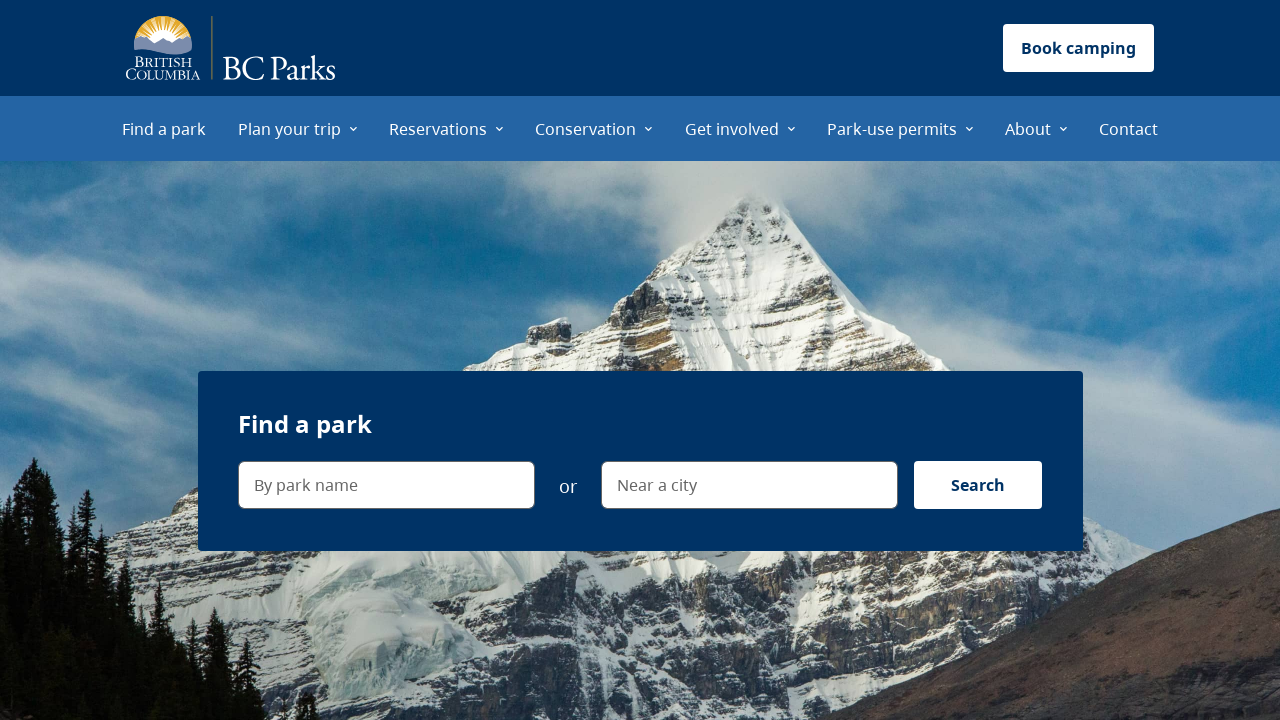

Waited for page to fully load (networkidle state)
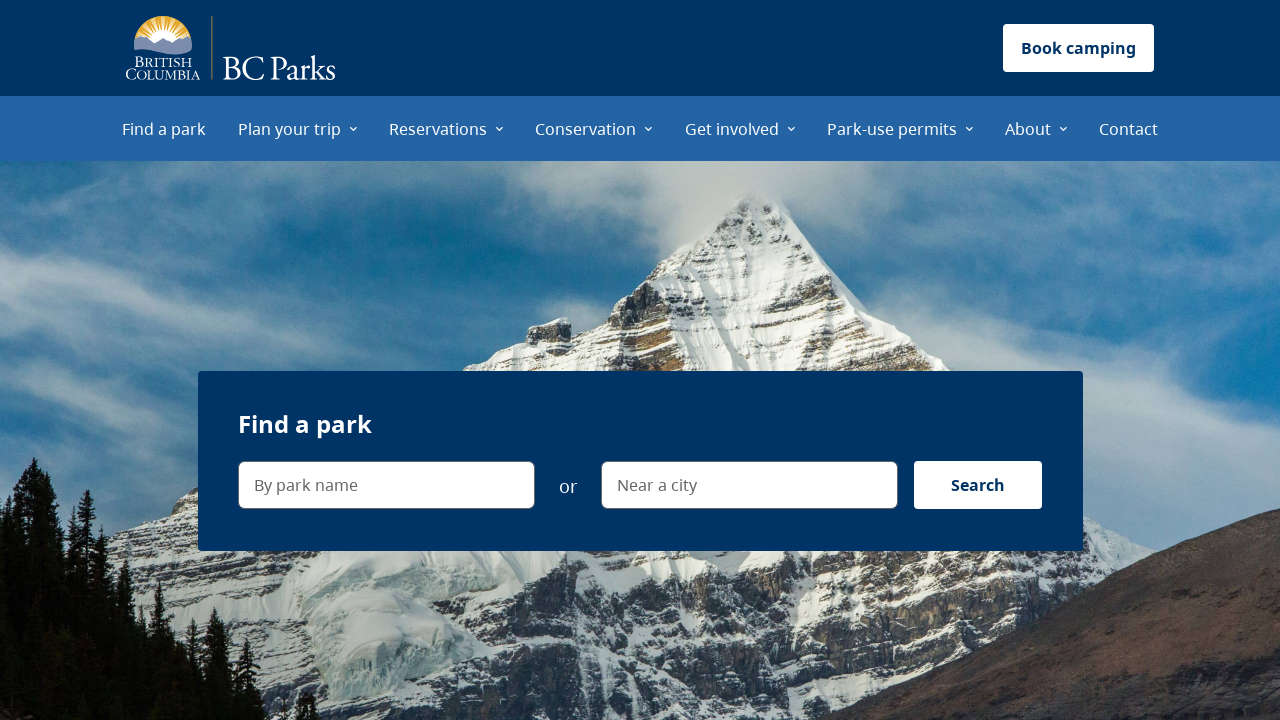

Clicked 'About' menu item at (1036, 128) on internal:role=menuitem[name="About"i]
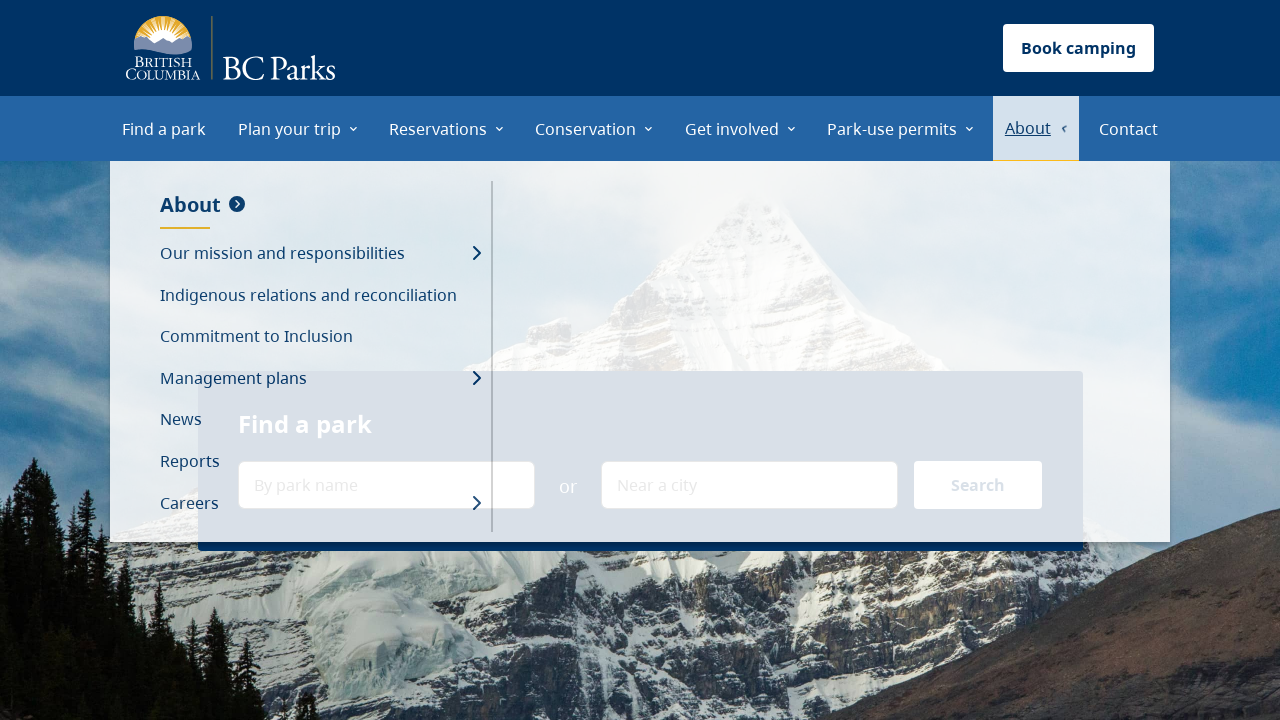

Clicked 'Management plans' menu item at (320, 379) on internal:role=menuitem[name="Management plans"i]
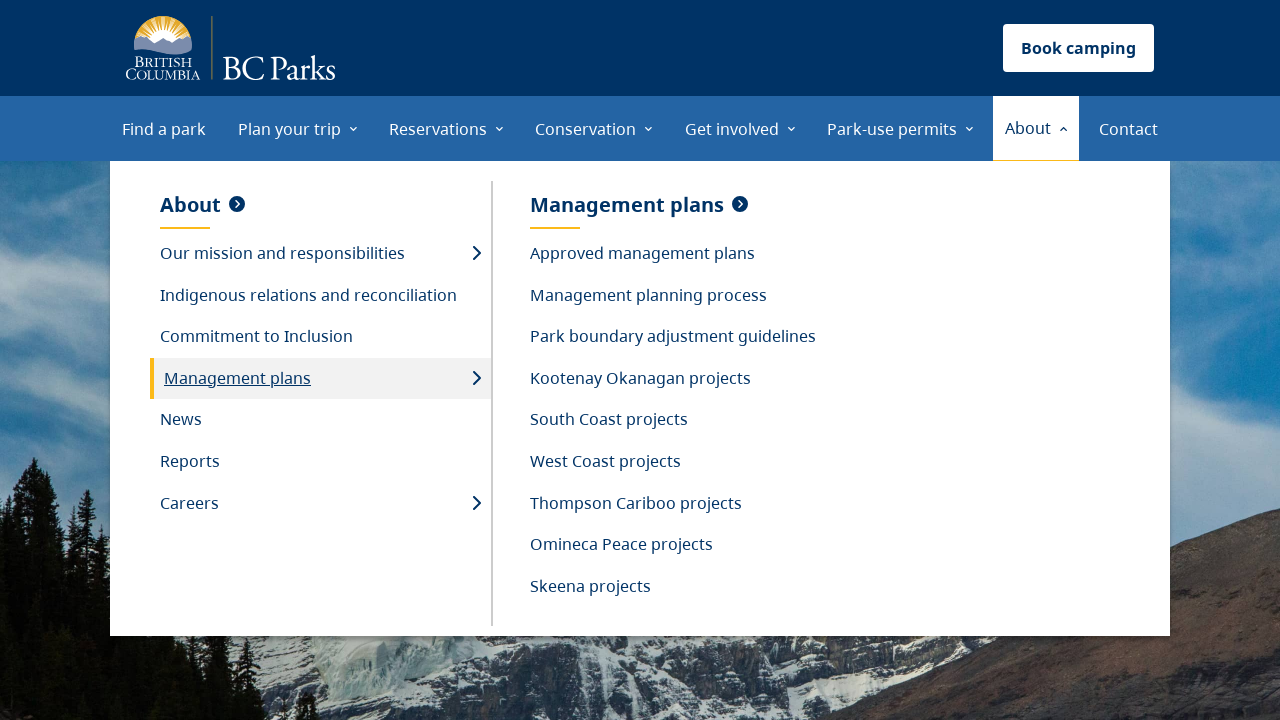

Clicked 'Approved management plans' menu item at (673, 254) on internal:role=menuitem[name="Approved management plans"i]
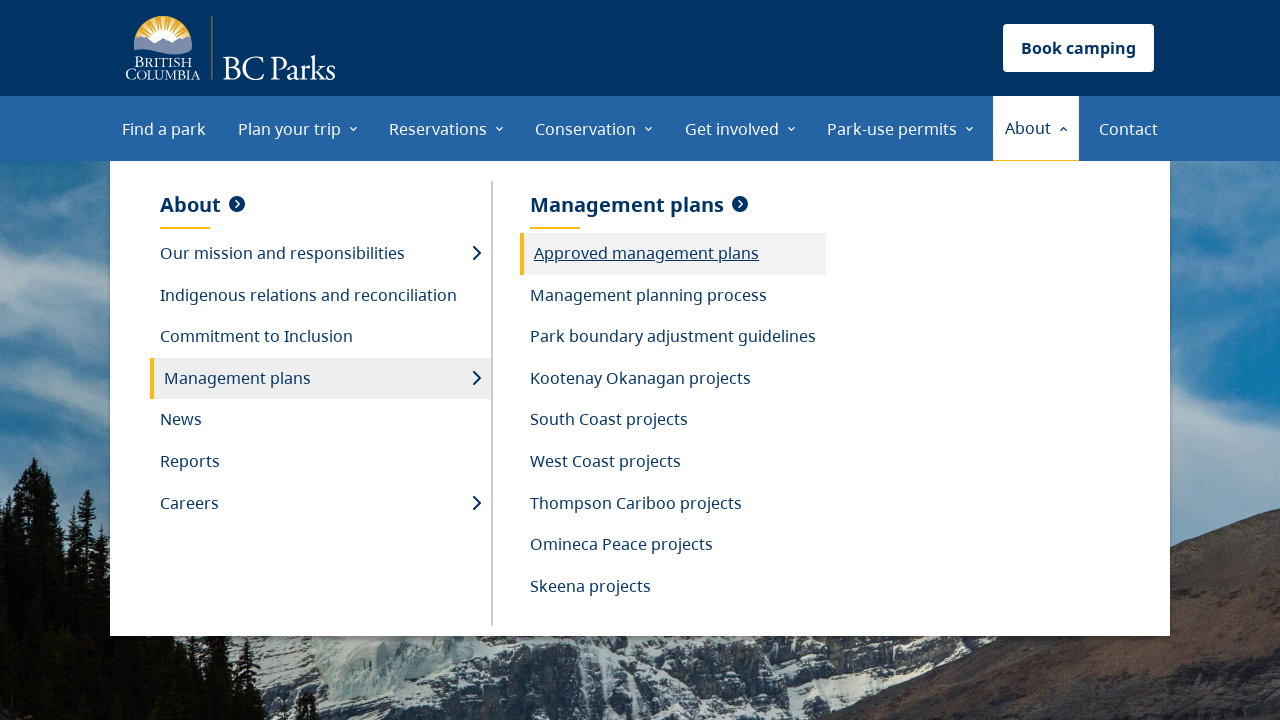

Waited for 'All' filter button to be visible
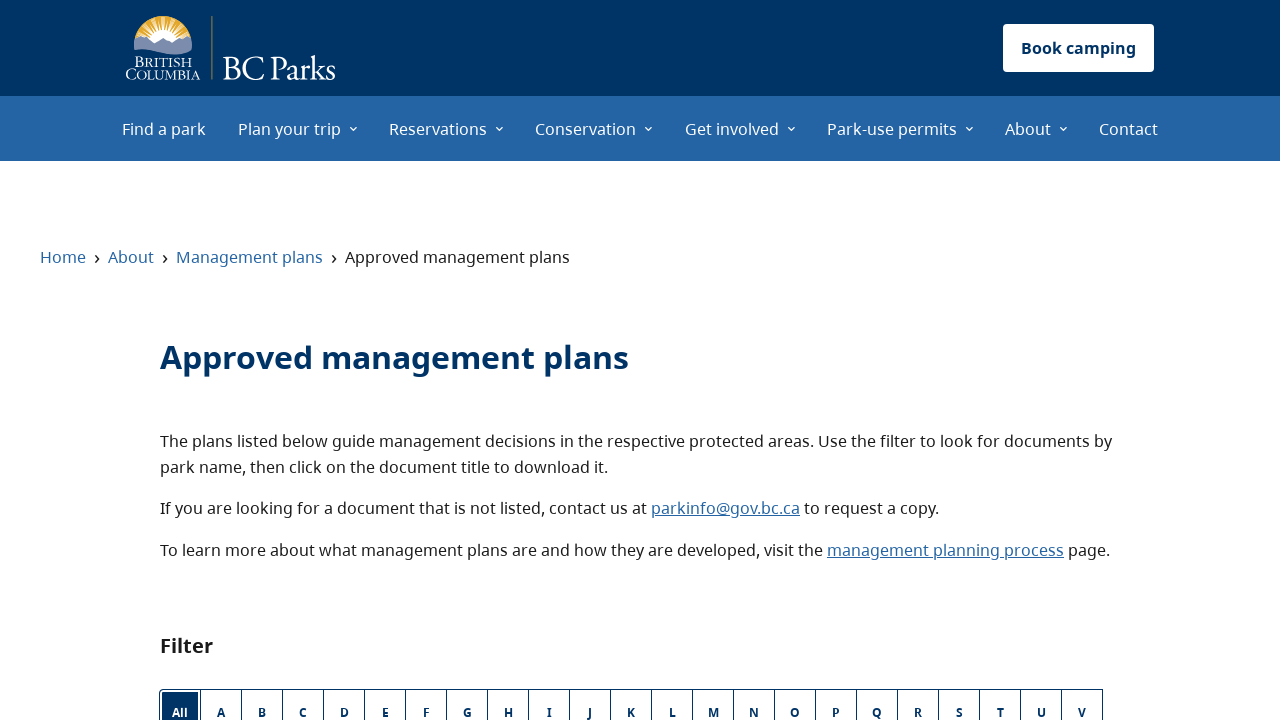

Clicked alphabetical filter button 'A' at (221, 696) on internal:label="A"s
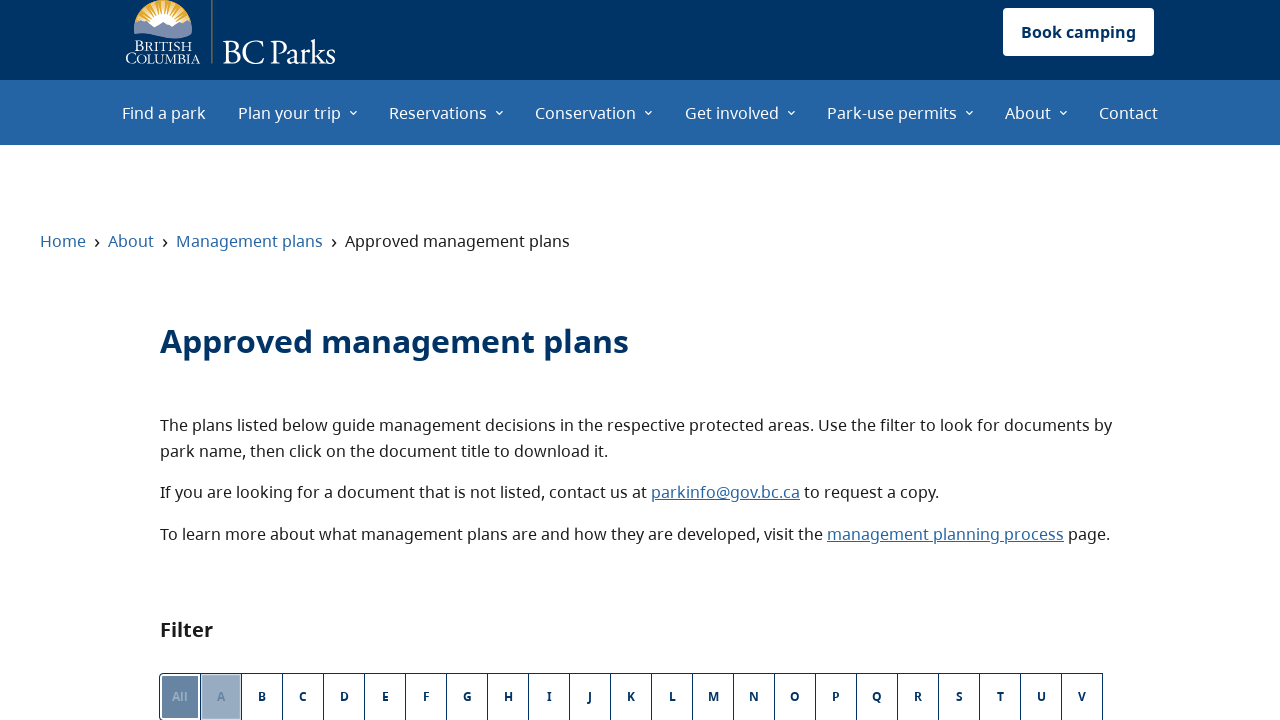

Verified that list filtered to show items starting with 'A'
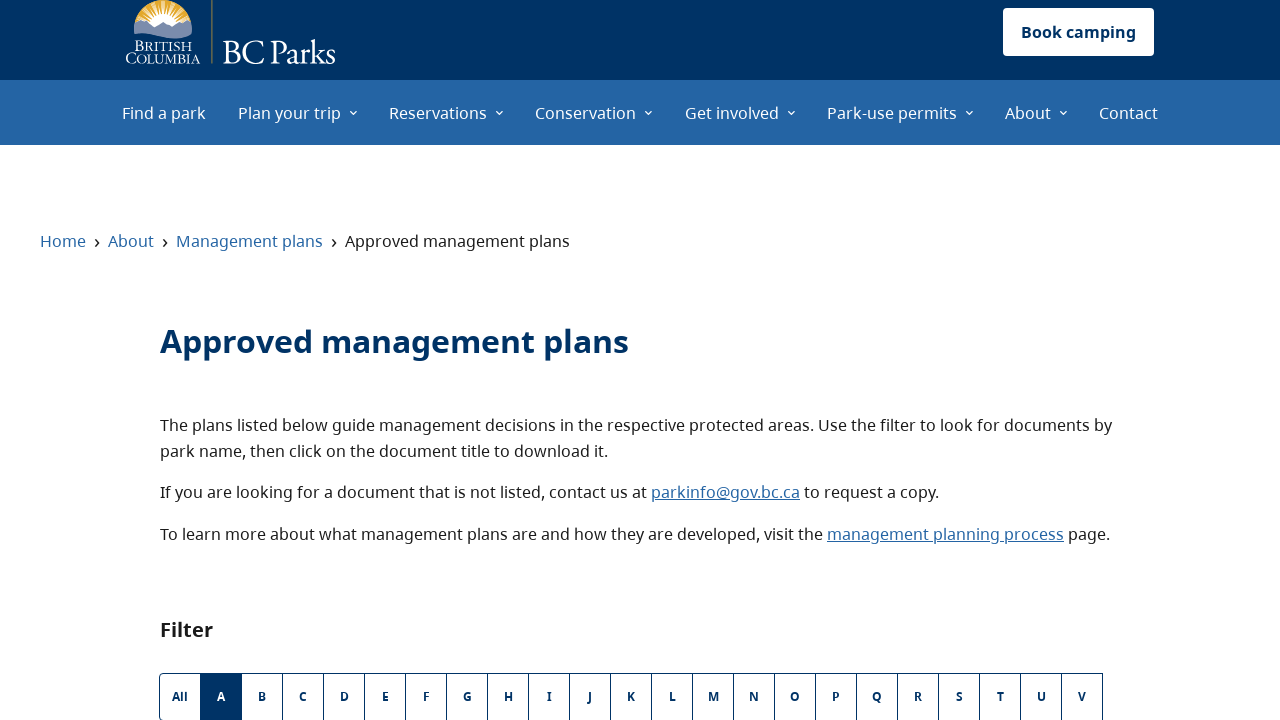

Clicked alphabetical filter button 'B' at (262, 696) on internal:label="B"s
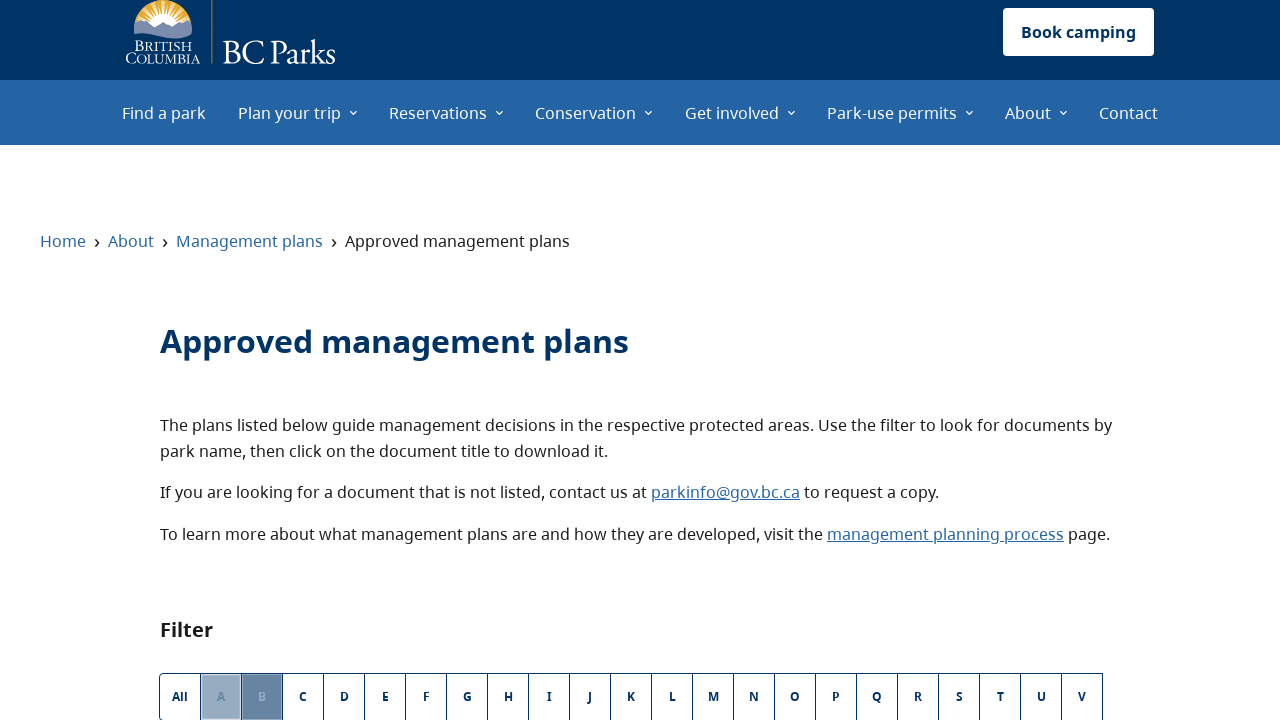

Verified that list filtered to show items starting with 'B'
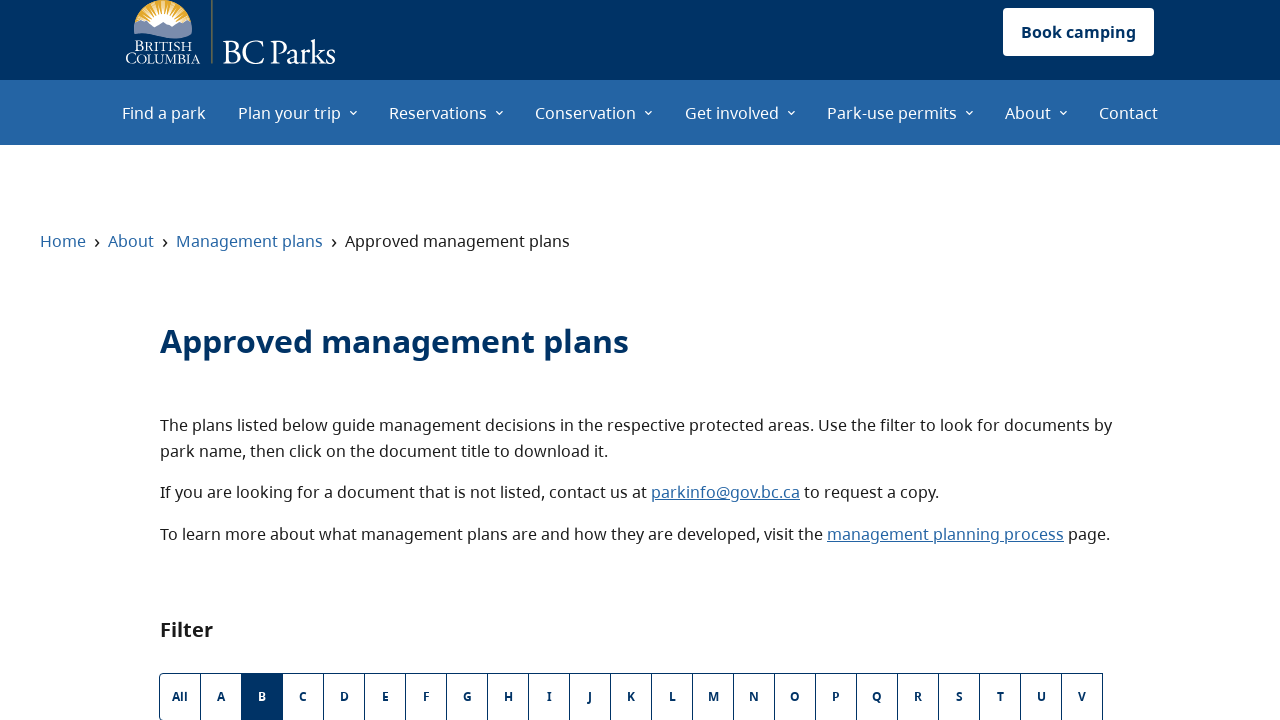

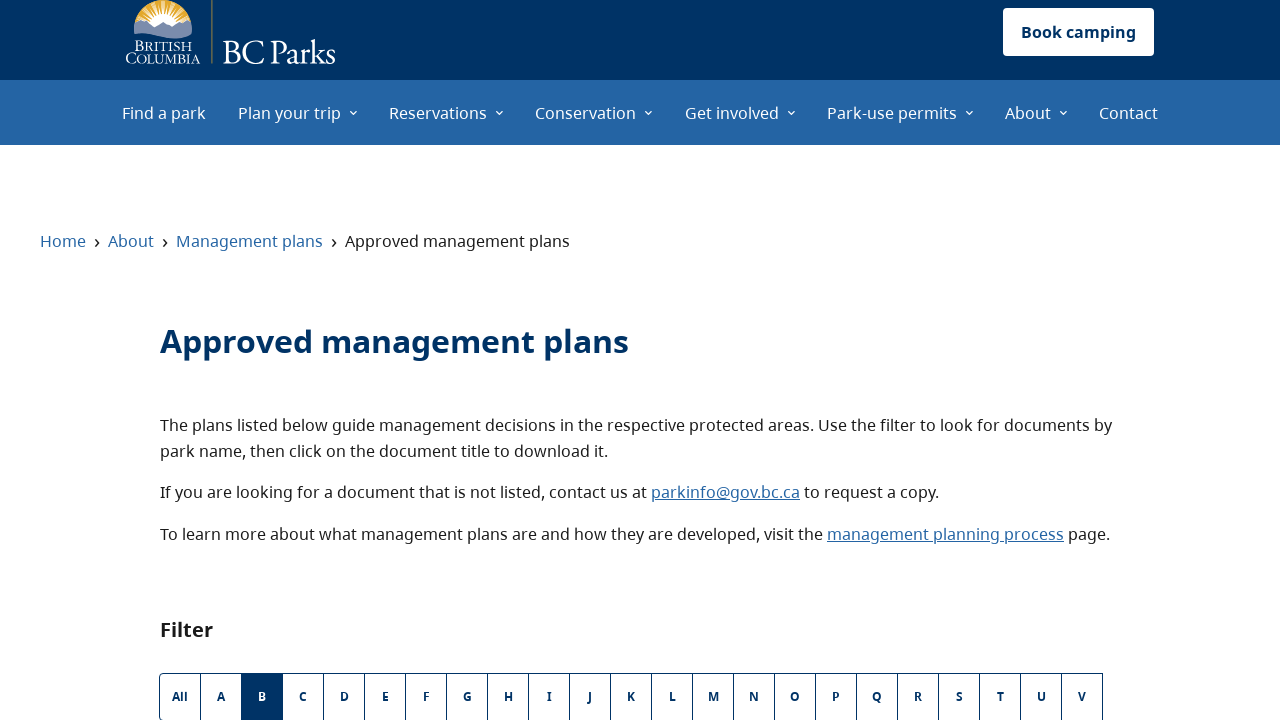